Tests the forgot password functionality by entering wrong credentials and verifying an error message is displayed

Starting URL: https://parabank.parasoft.com/parabank/index.htm

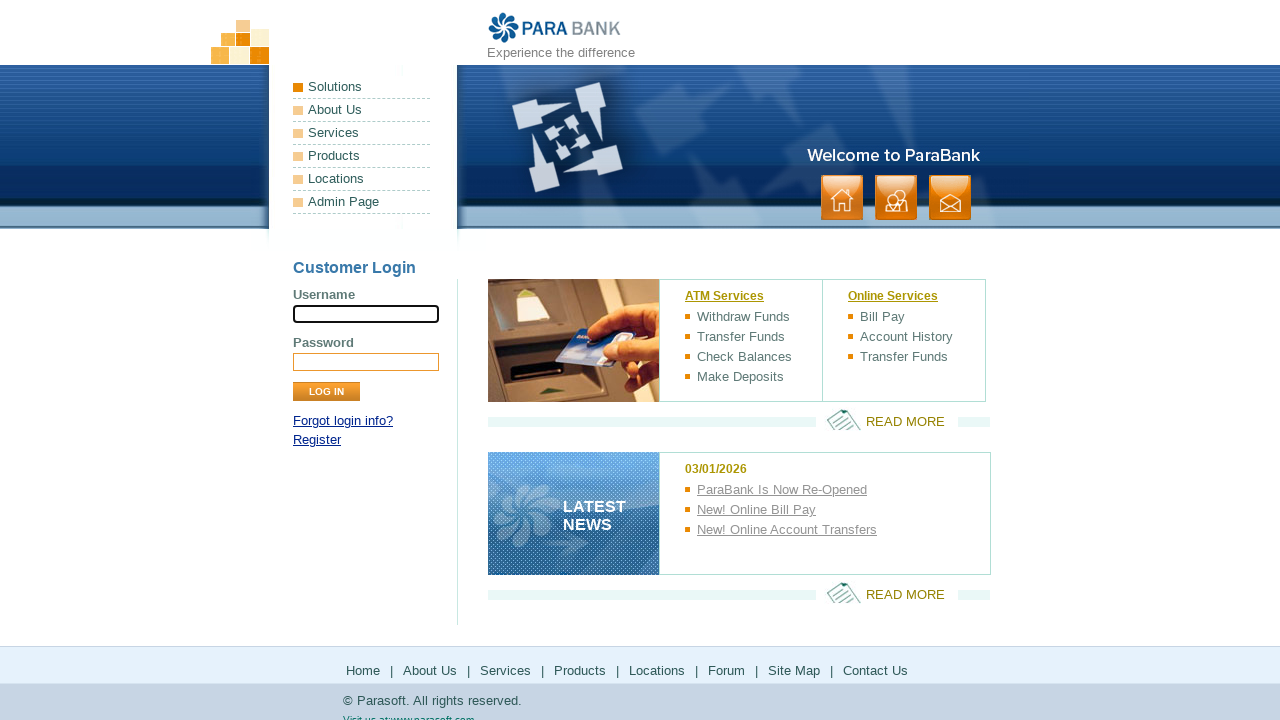

Clicked on 'Forgot' password link at (343, 421) on a:has-text("Forgot")
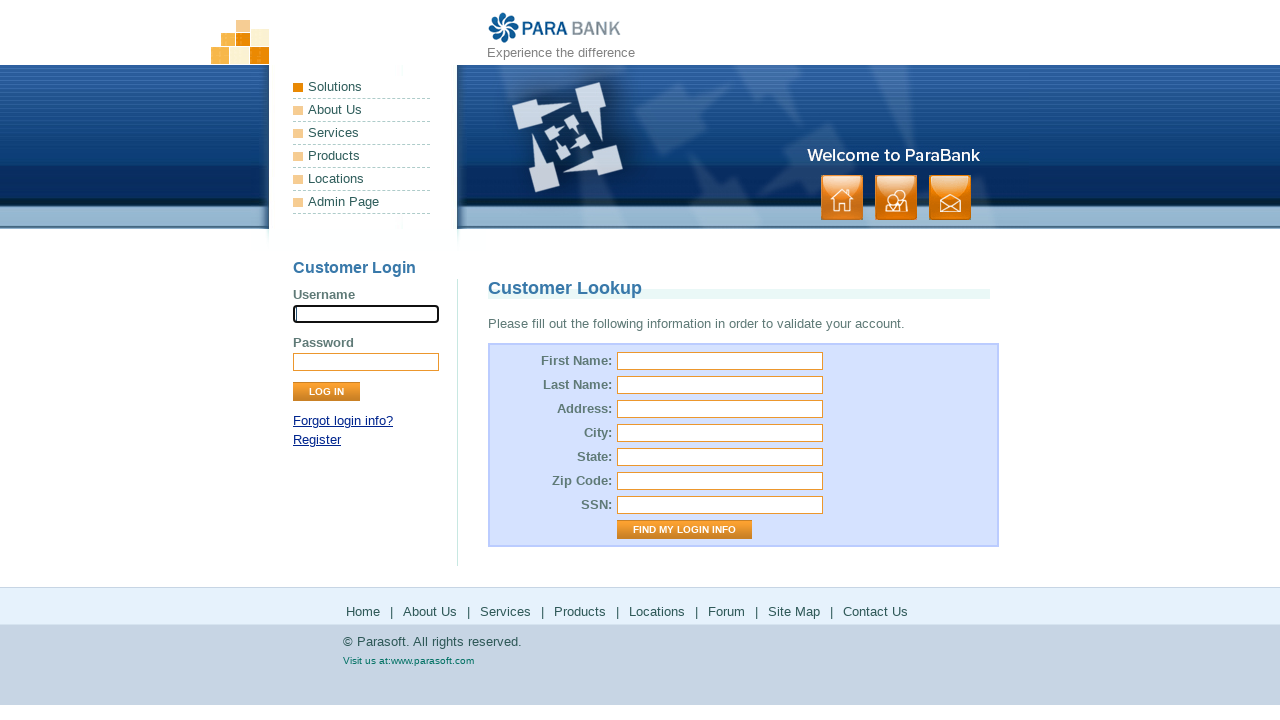

Password reset page loaded
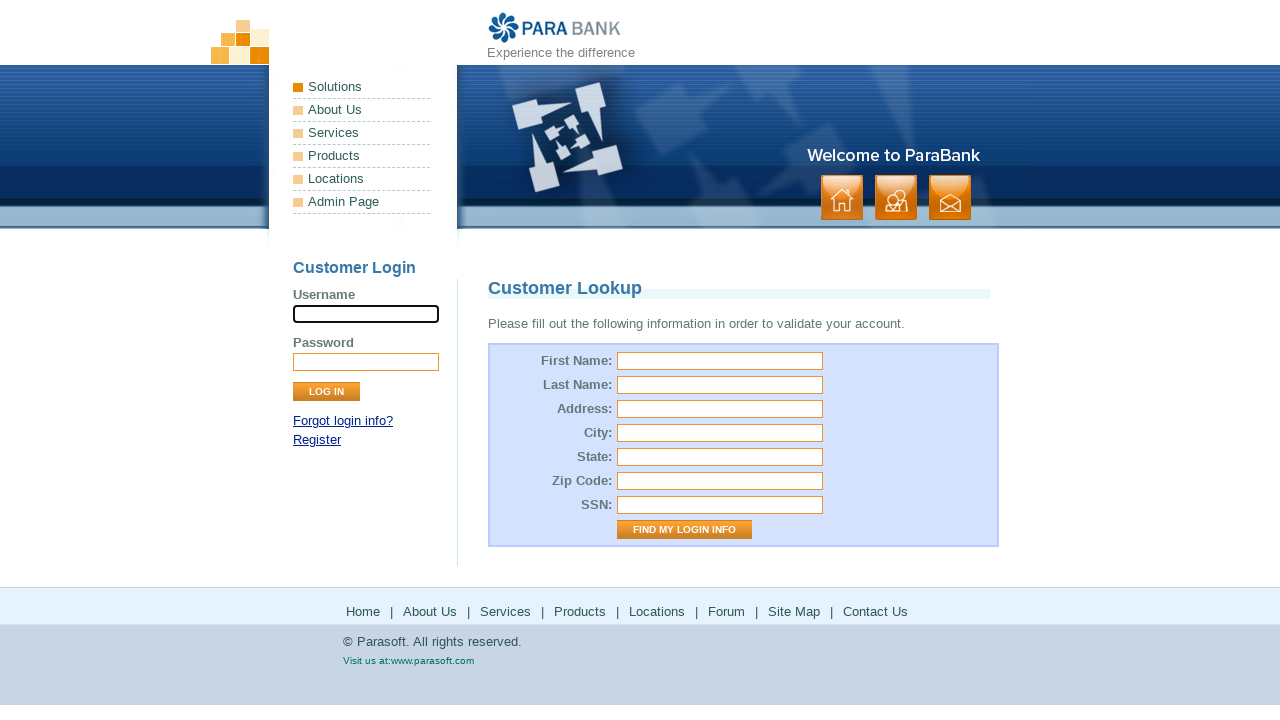

Entered 'aaa' in first name field on #firstName
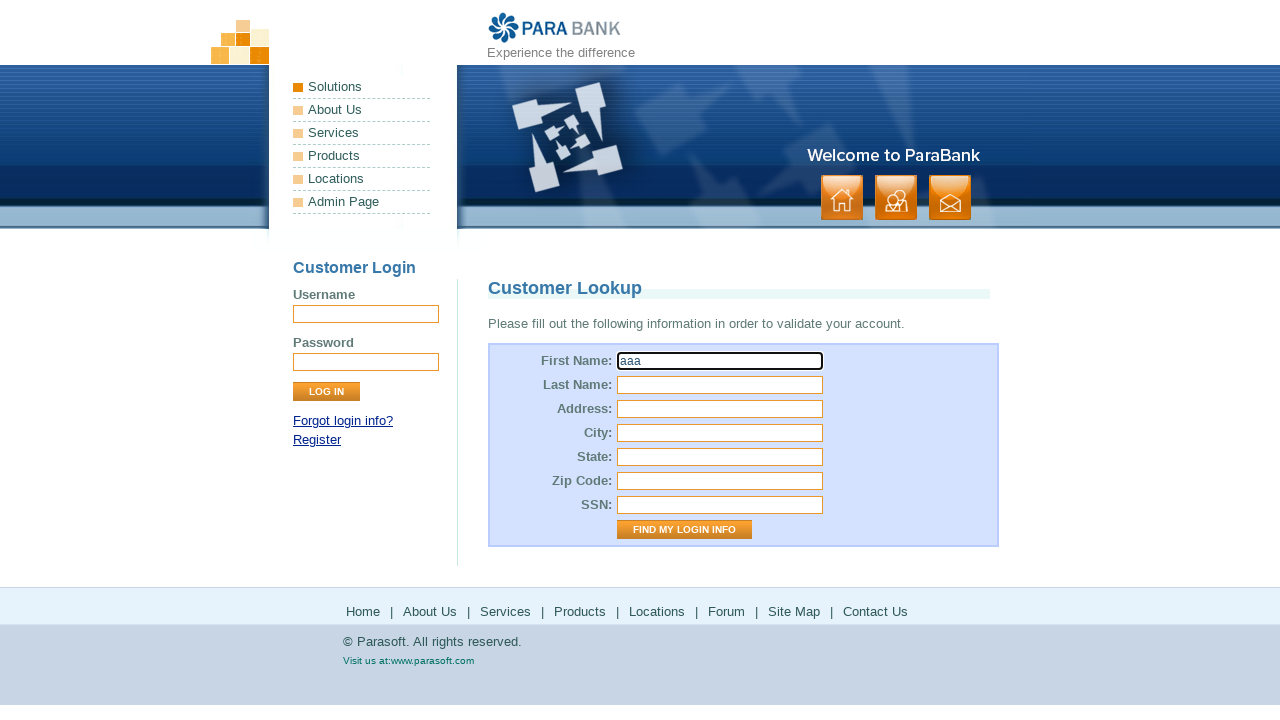

Entered 'bbb' in last name field on #lastName
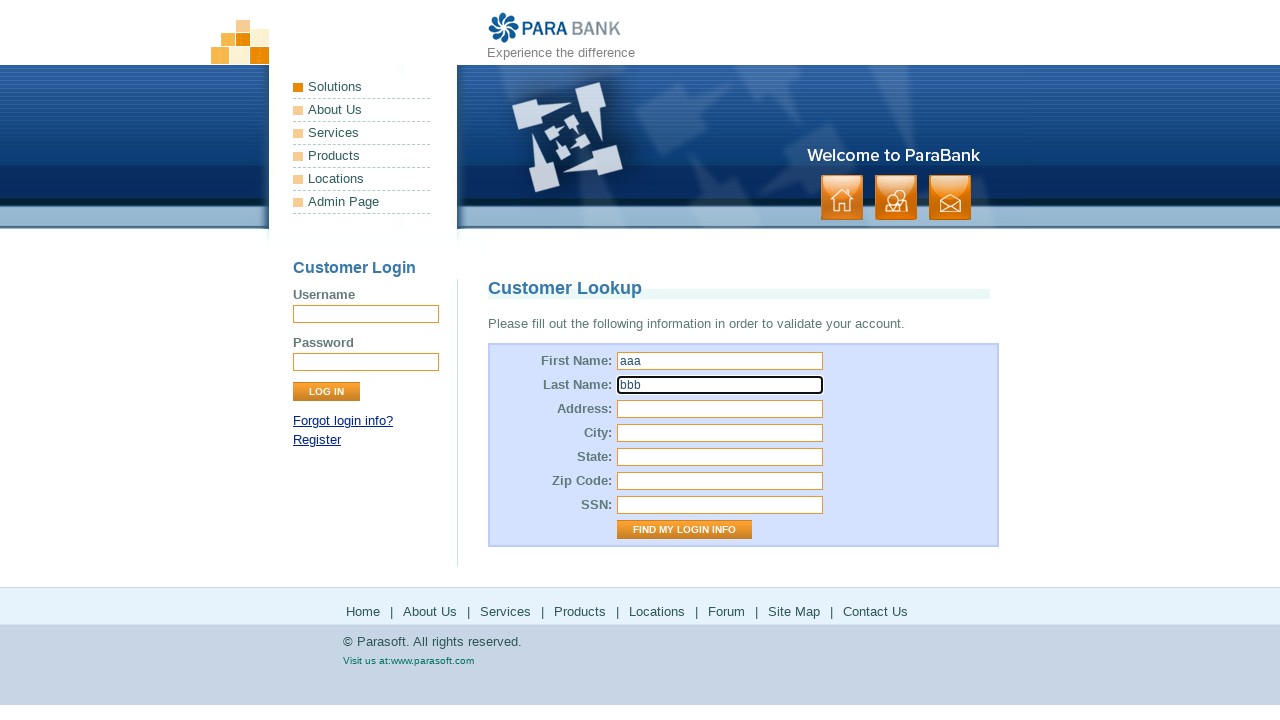

Entered 'ccc' in address street field on input[id="address.street"]
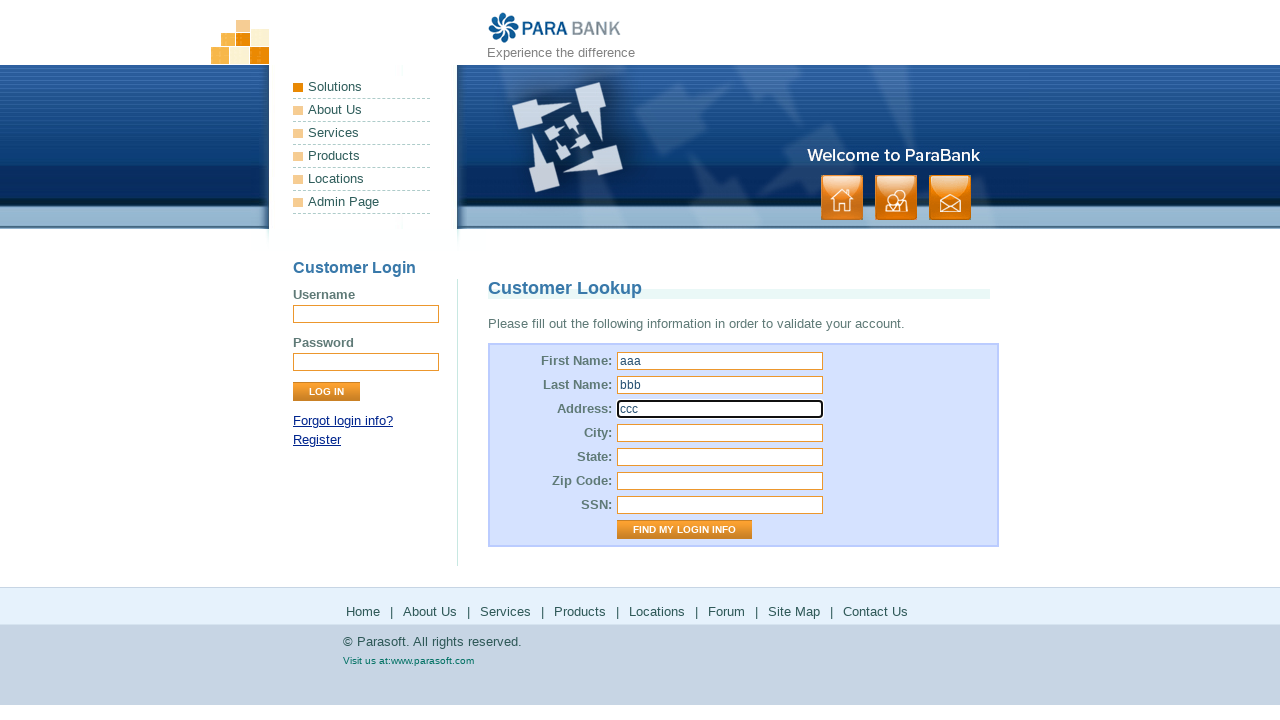

Entered 'ddd' in city field on input[id="address.city"]
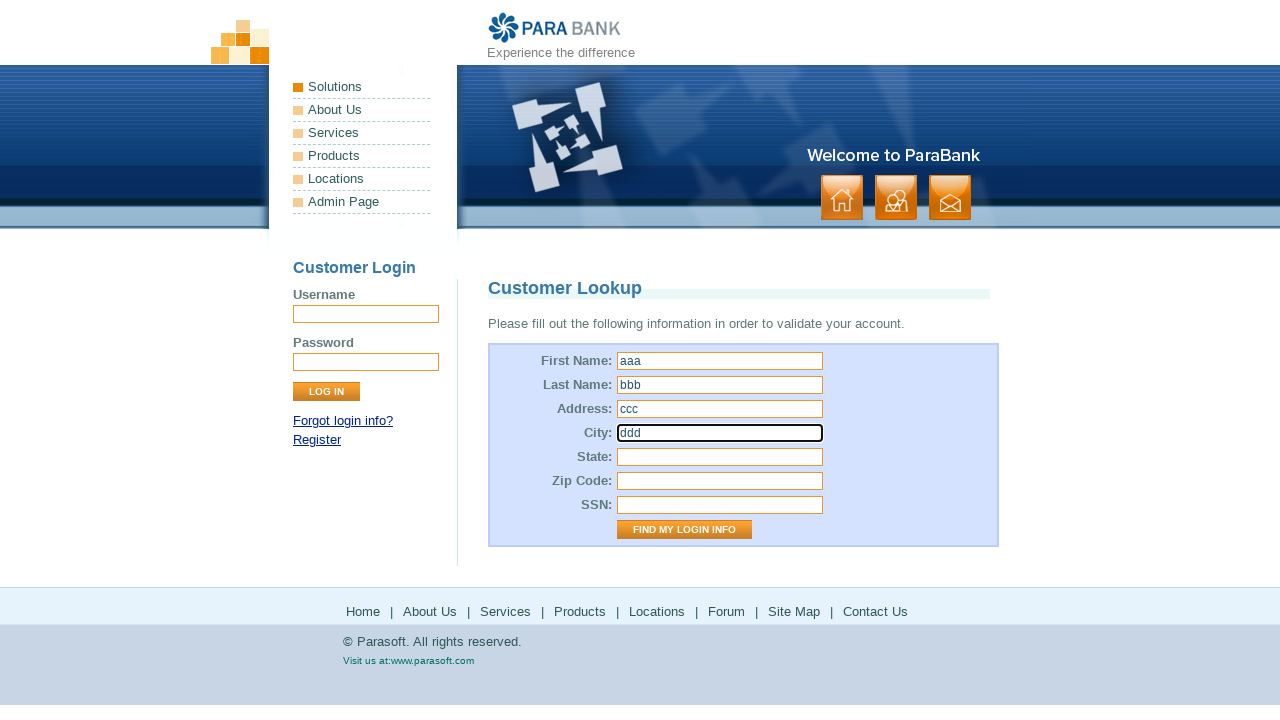

Entered 'eee' in state field on input[id="address.state"]
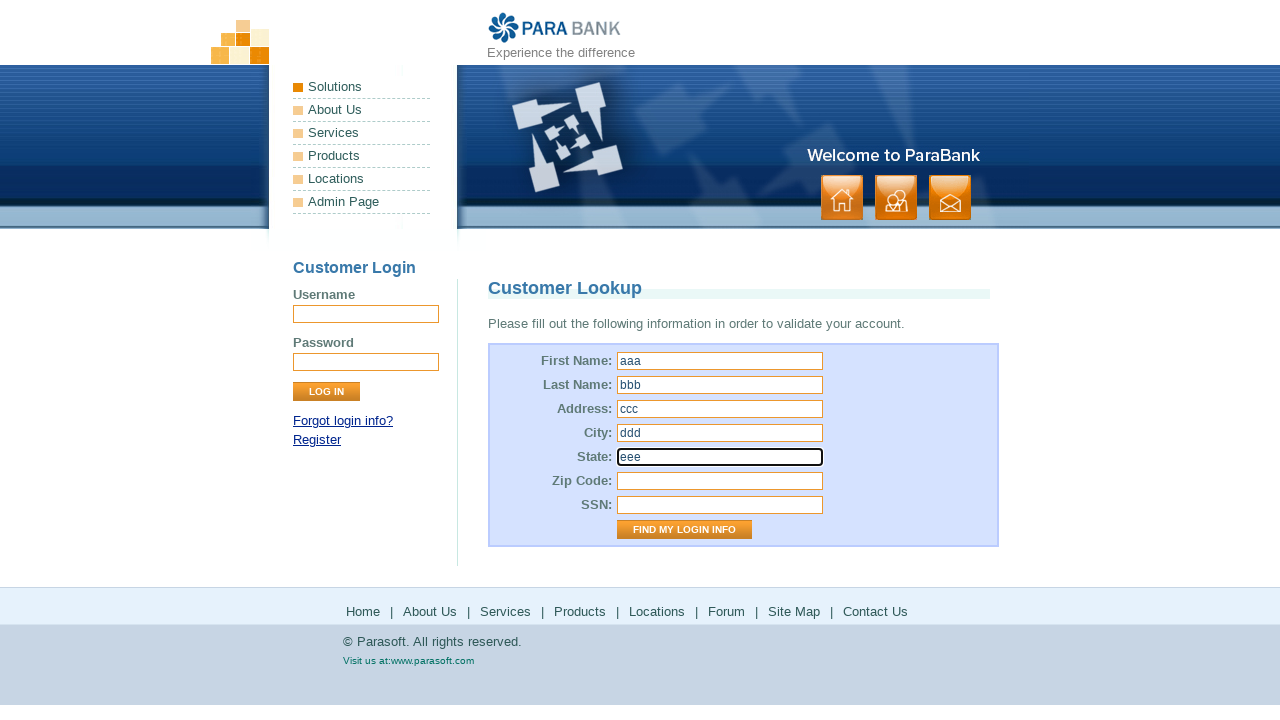

Entered '111' in zip code field on input[id="address.zipCode"]
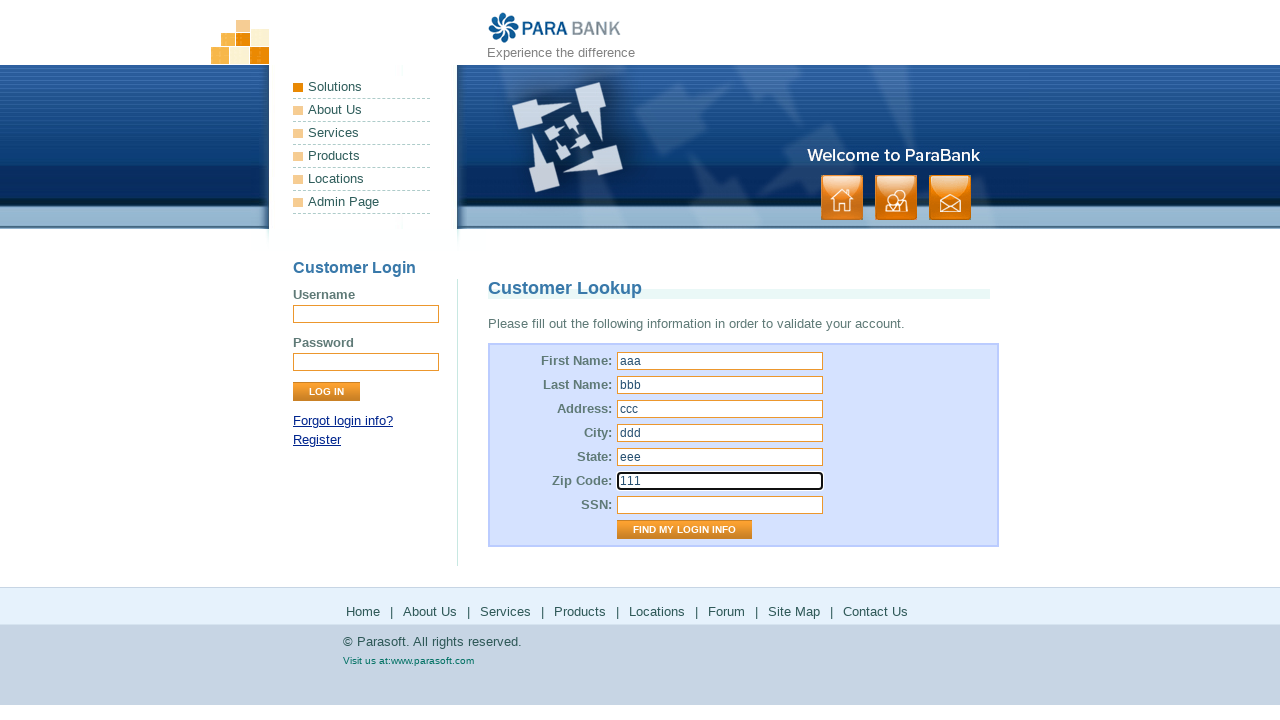

Entered '222' in SSN field on #ssn
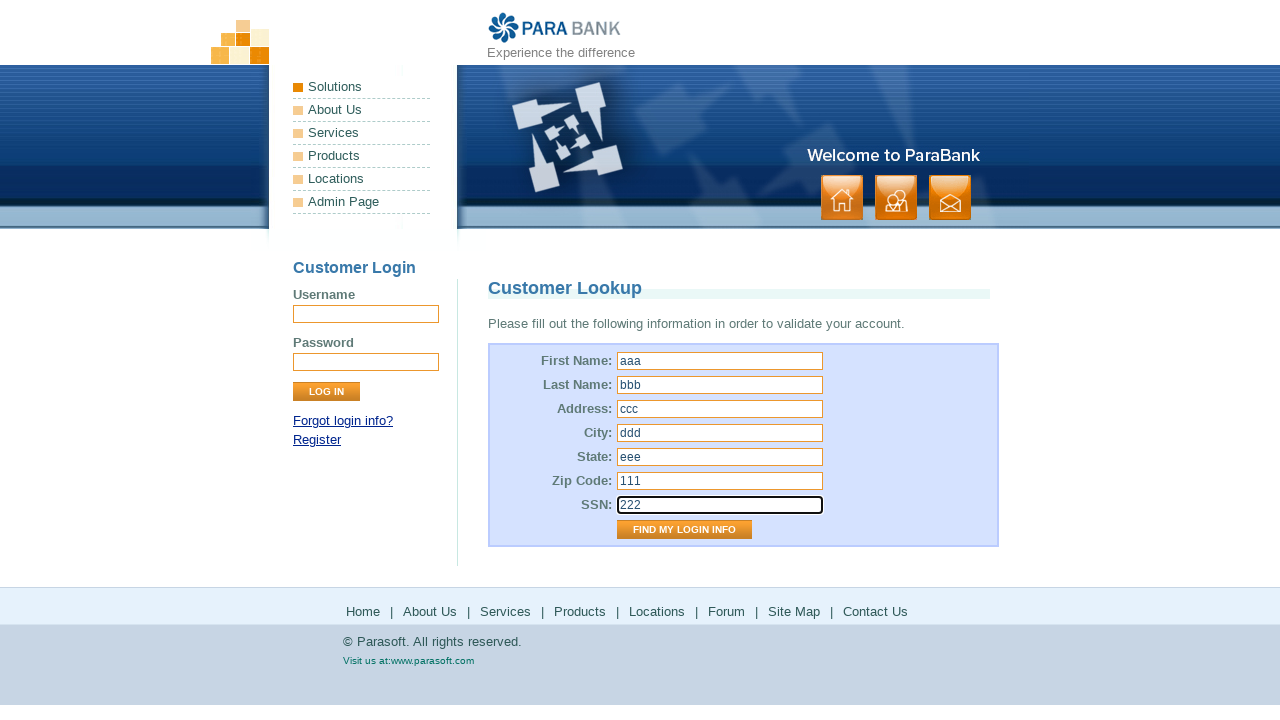

Clicked 'Find My Login Info' button to submit form with wrong credentials at (684, 530) on input[value="Find My Login Info"]
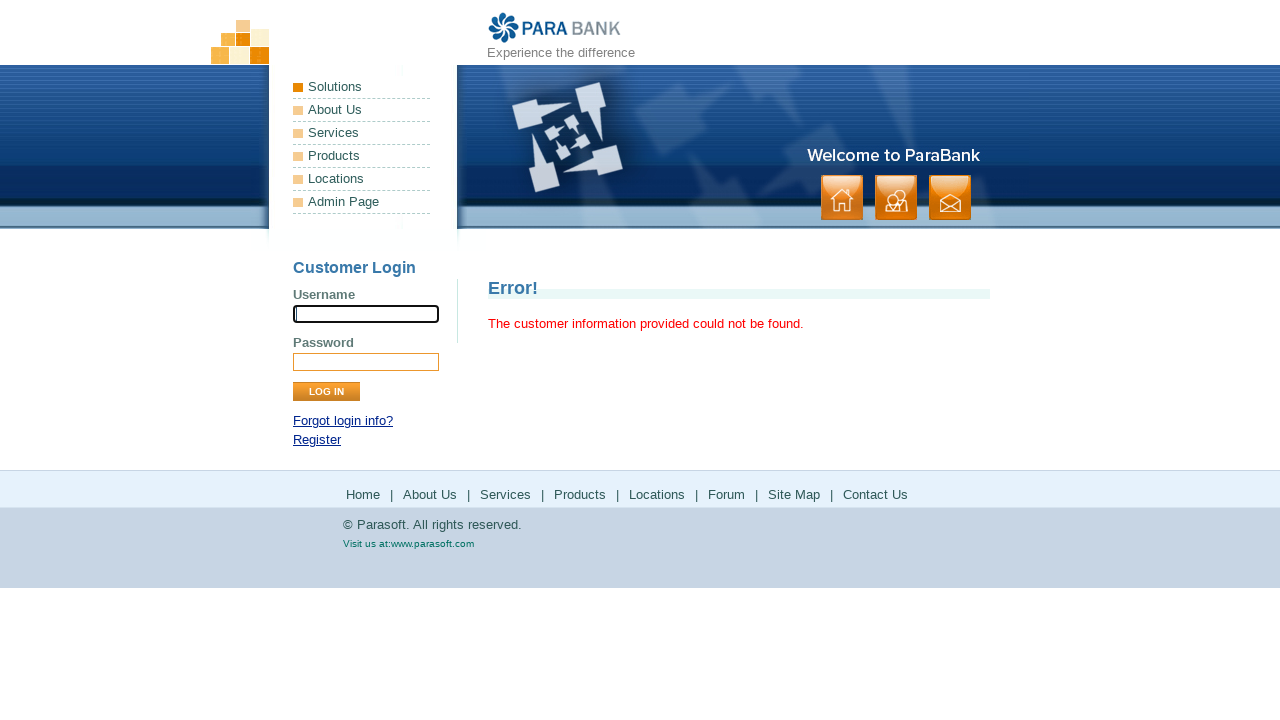

Error message displayed confirming wrong credentials were rejected
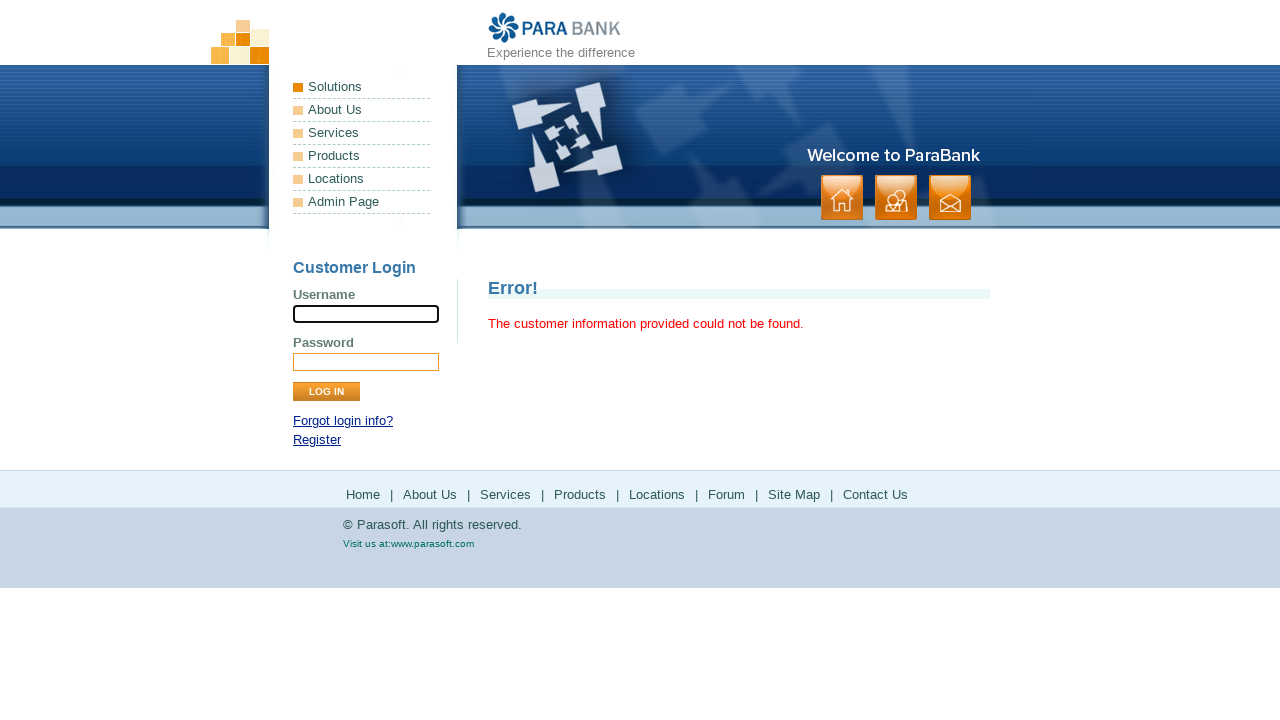

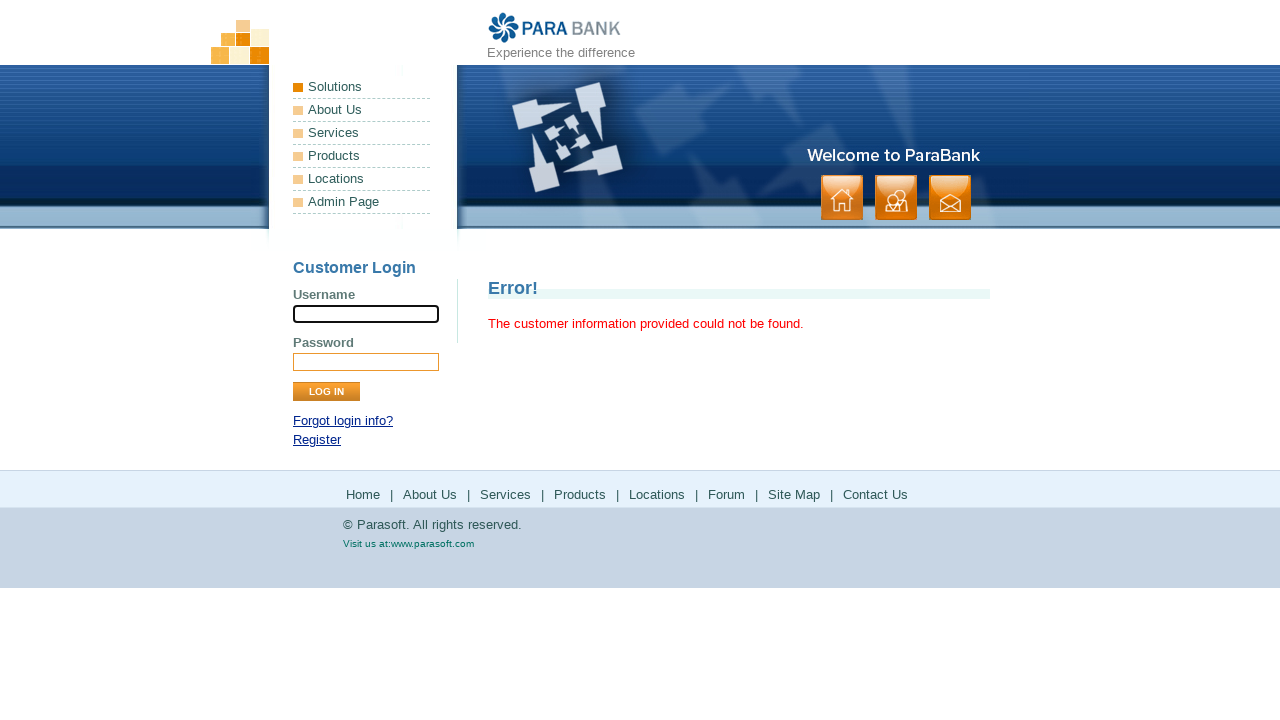